Navigates to the Playwright API documentation page by clicking on the API link in the navigation

Starting URL: https://playwright.dev/

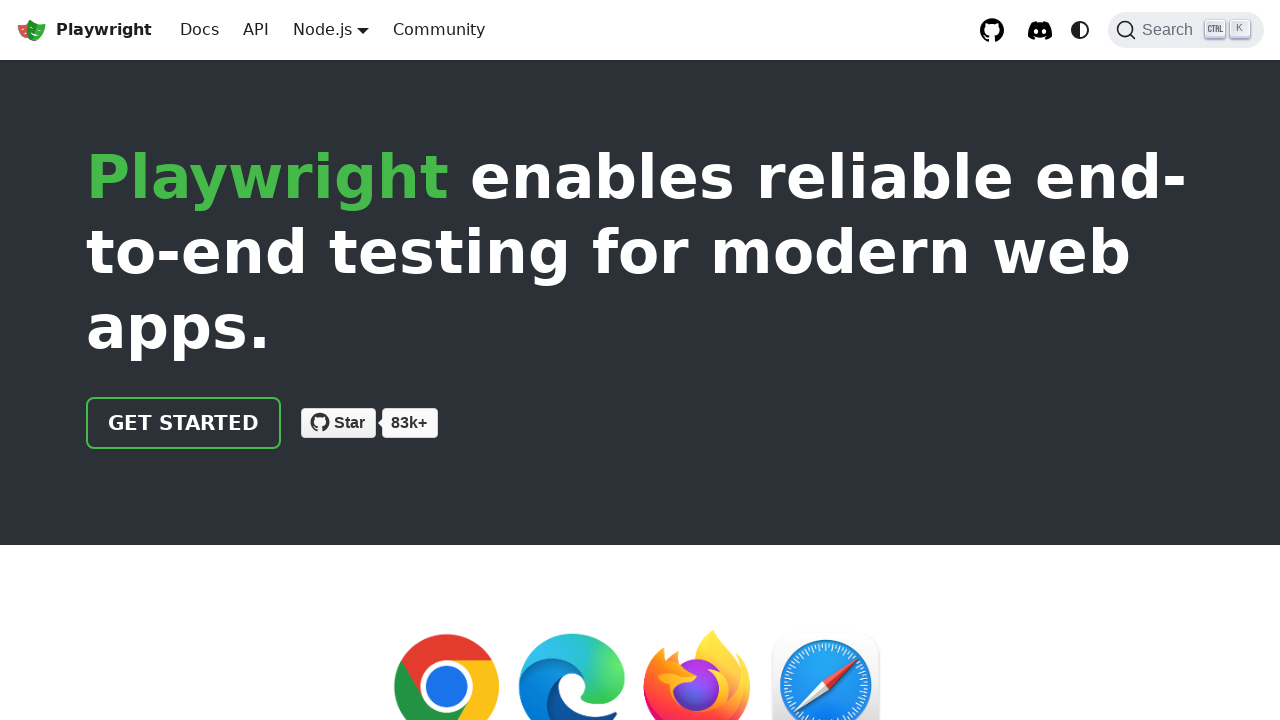

Clicked on the API link in the navigation at (256, 30) on a:has-text('API')
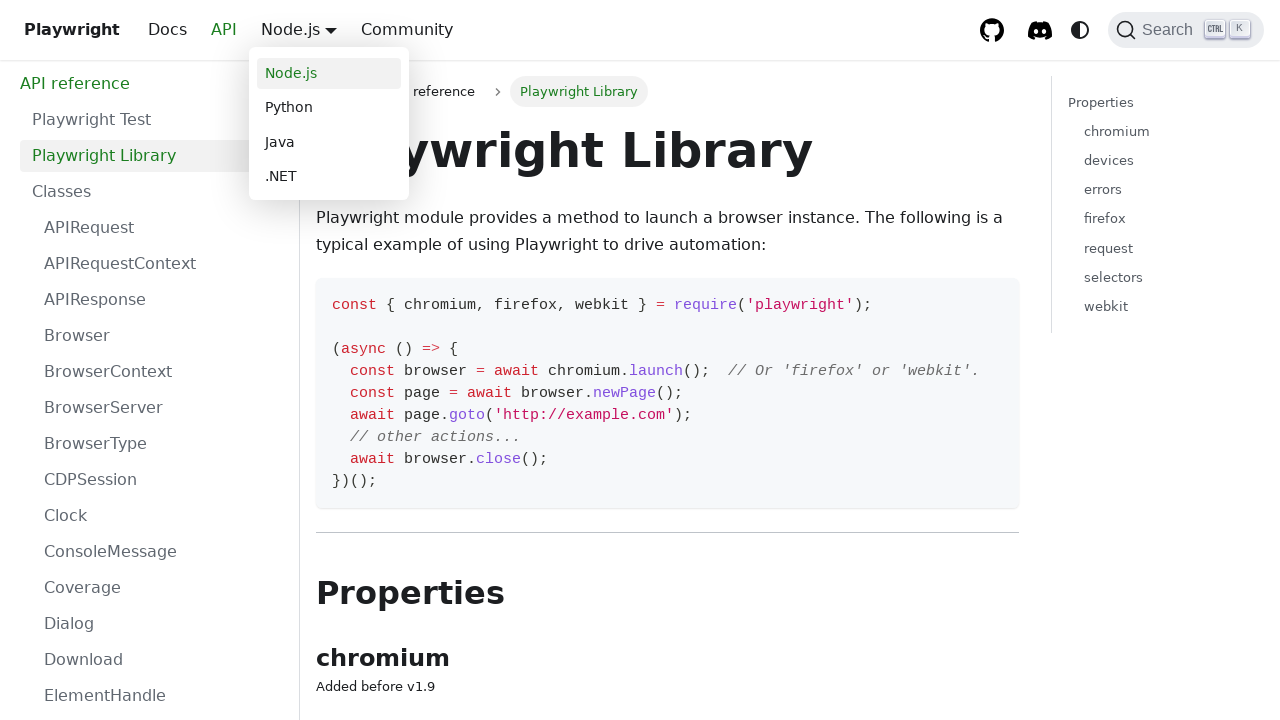

Playwright Library heading is visible on the API documentation page
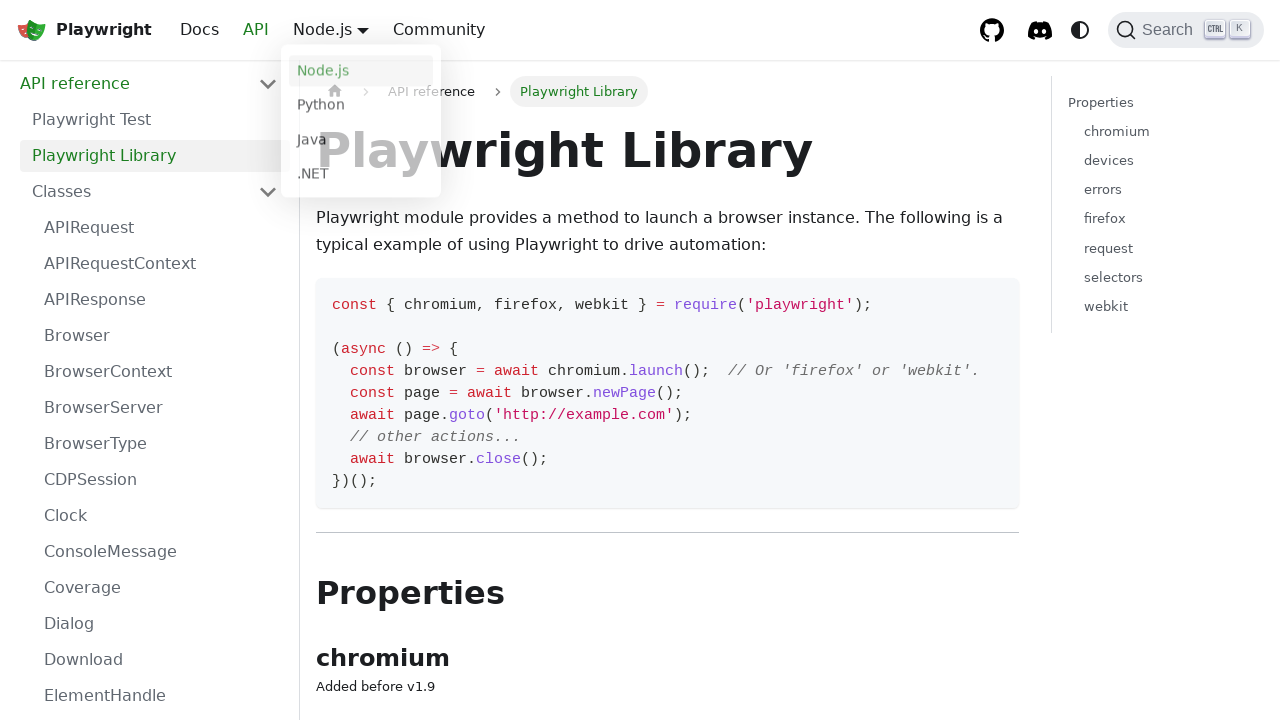

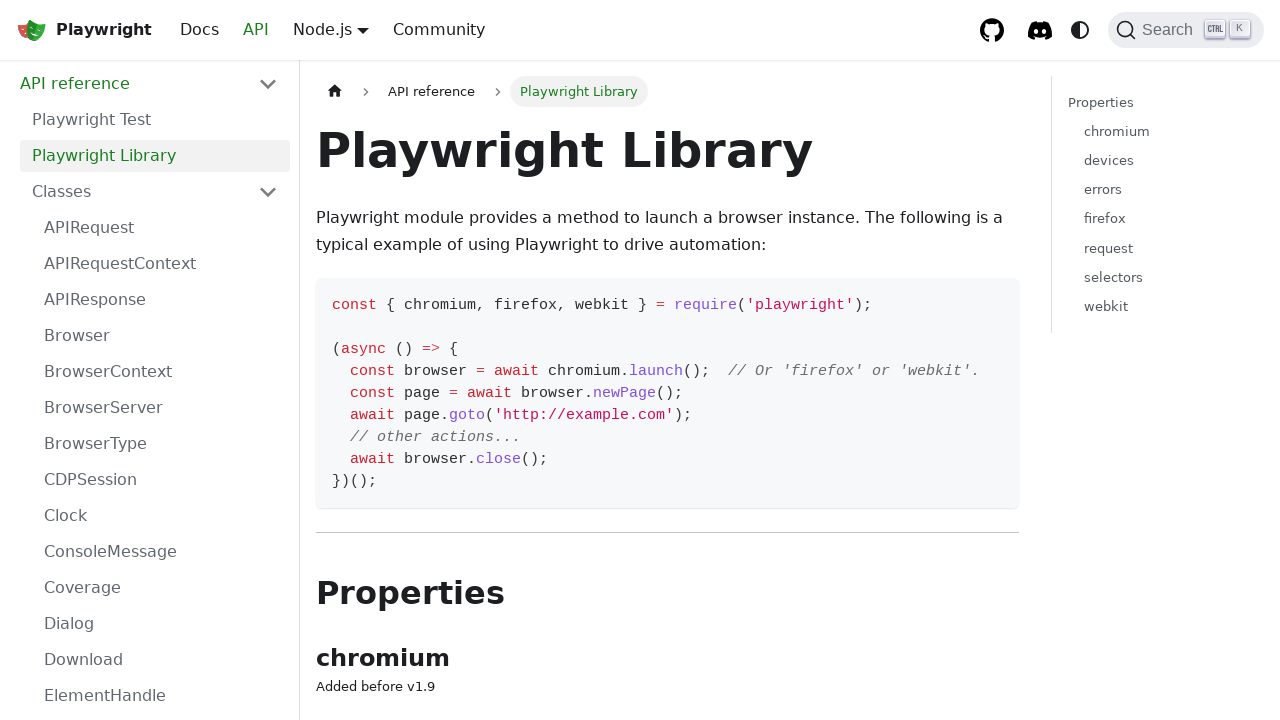